Tests radio button interaction by iterating through radio buttons and clicking enabled ones while identifying disabled ones

Starting URL: https://designsystem.digital.gov/components/radio-buttons/

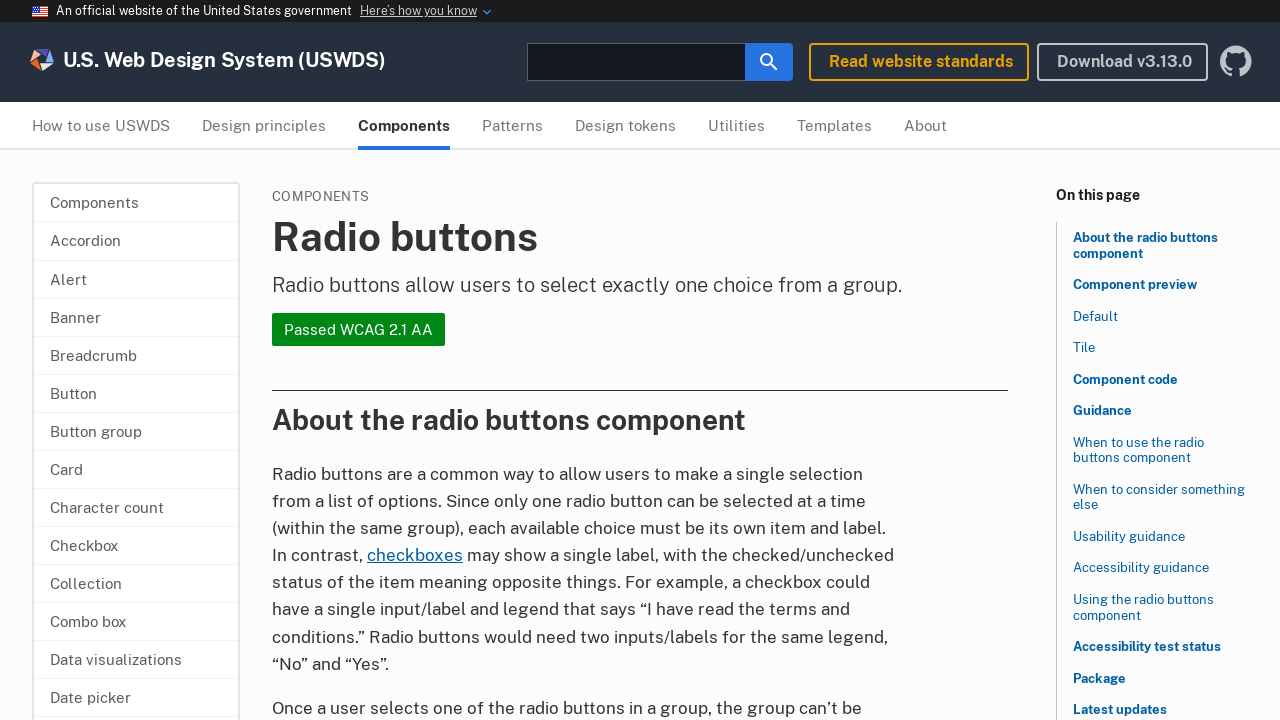

Navigated to radio buttons component page
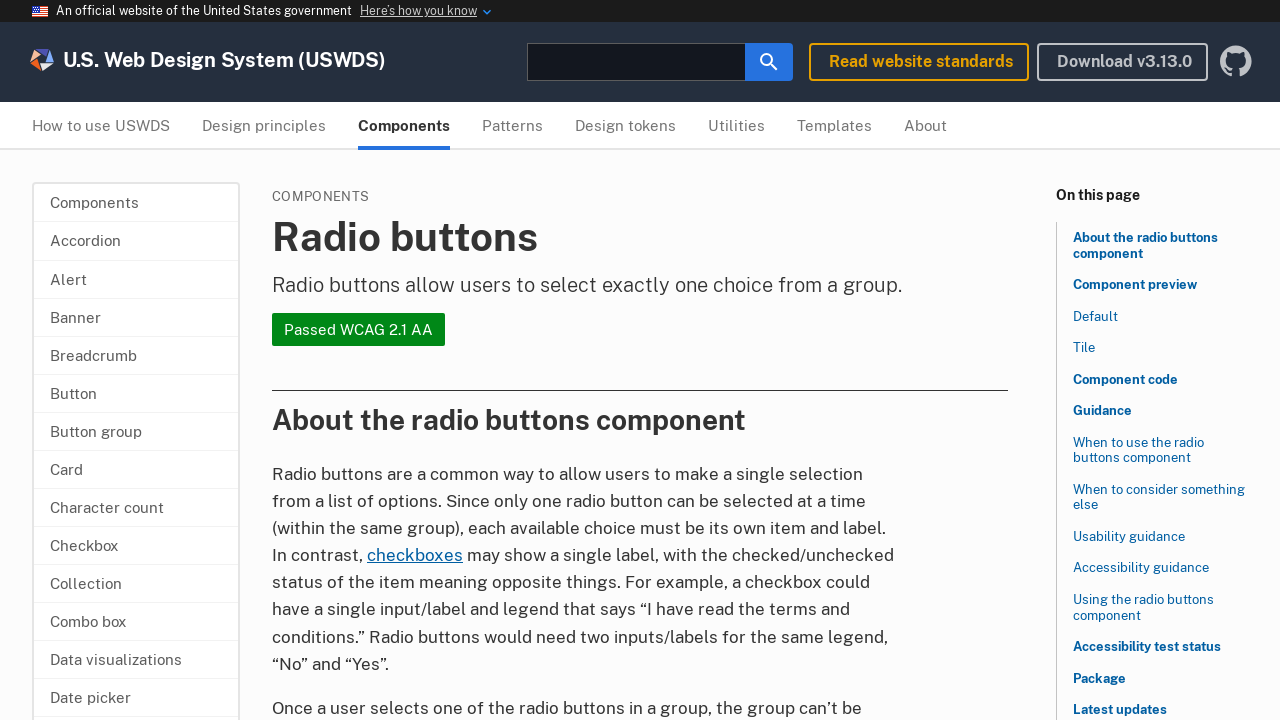

Located all radio button containers in first fieldset
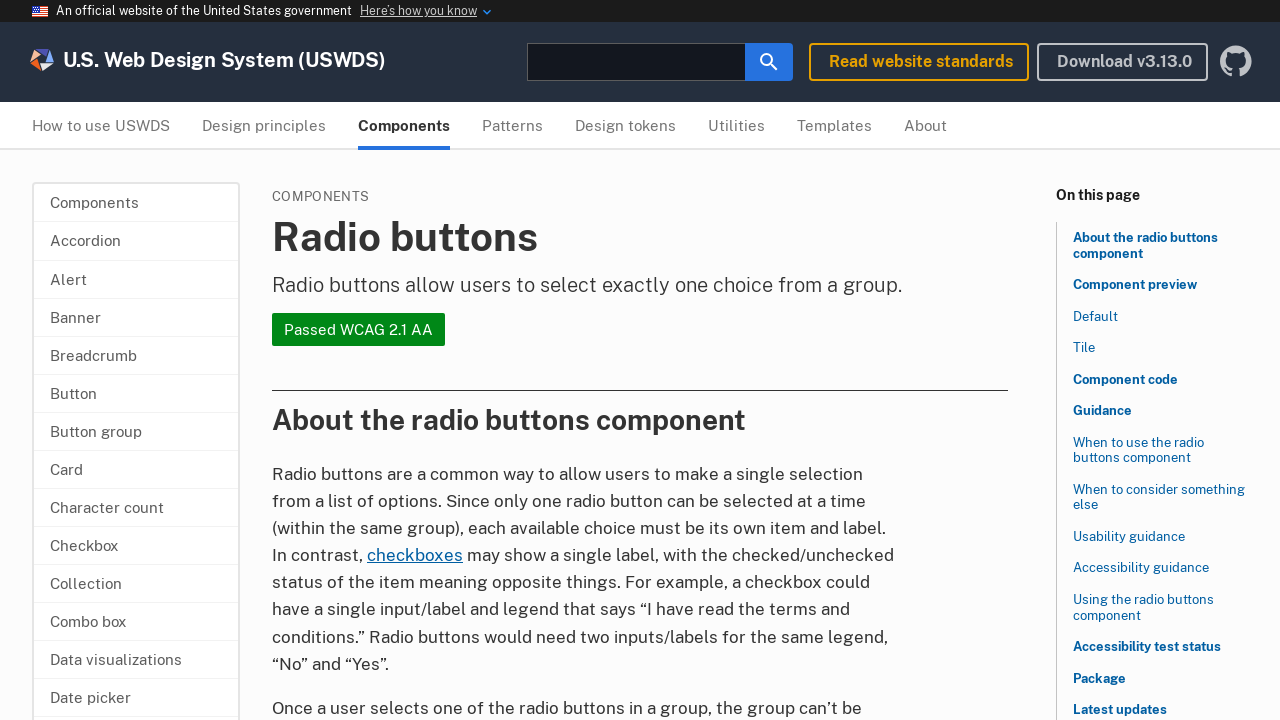

Clicked enabled radio button at (638, 361) on xpath=//div[@id='radio-buttons-preview-content']/fieldset[1]/div >> nth=0
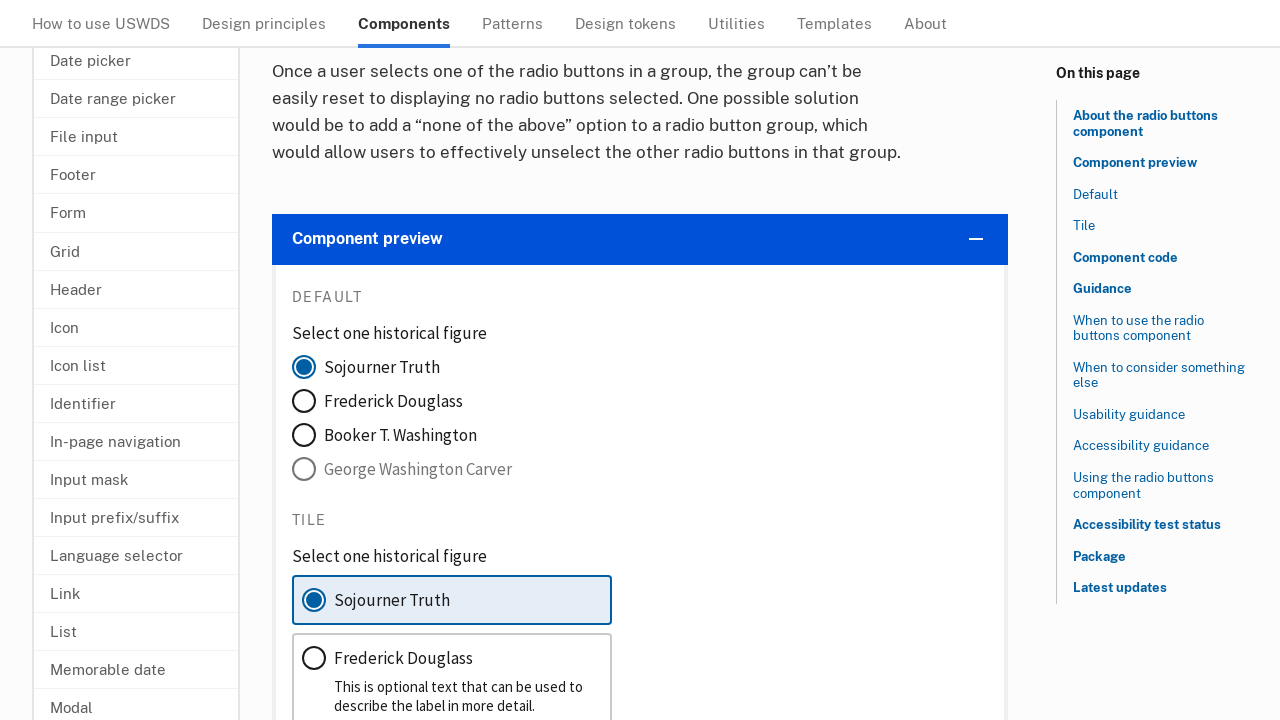

Clicked enabled radio button at (638, 395) on xpath=//div[@id='radio-buttons-preview-content']/fieldset[1]/div >> nth=1
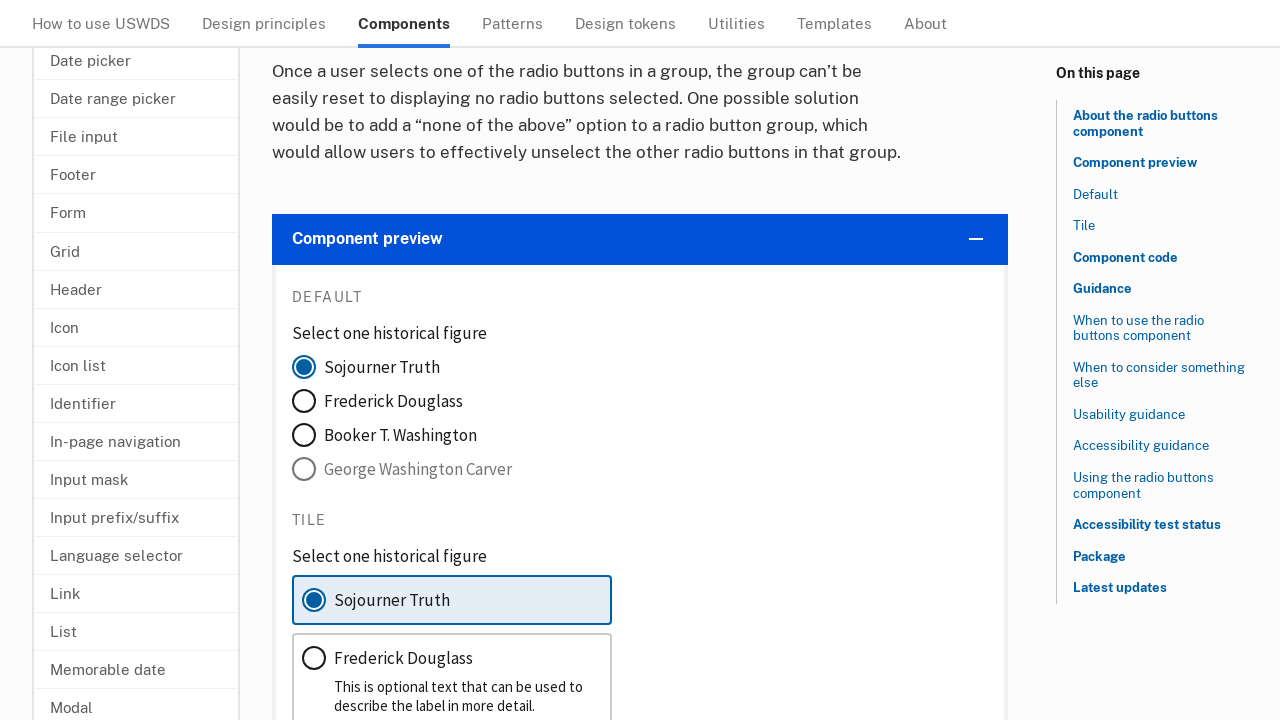

Clicked enabled radio button at (638, 429) on xpath=//div[@id='radio-buttons-preview-content']/fieldset[1]/div >> nth=2
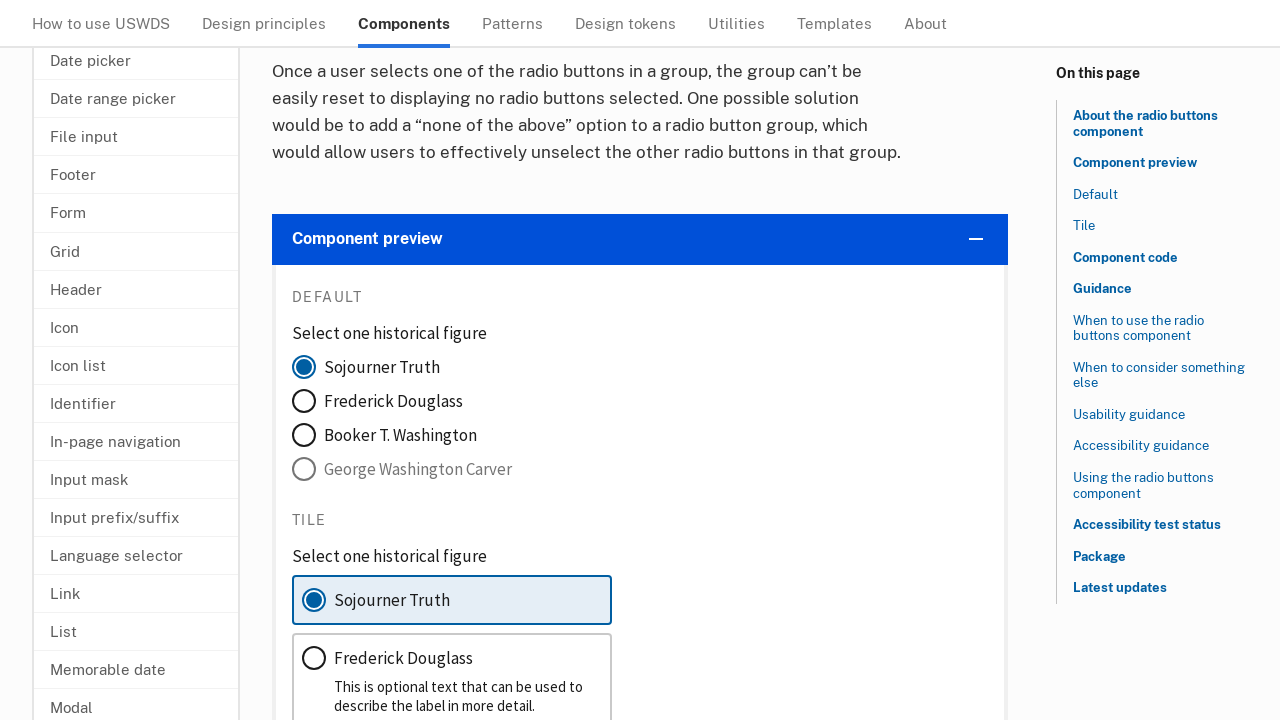

Identified disabled radio button
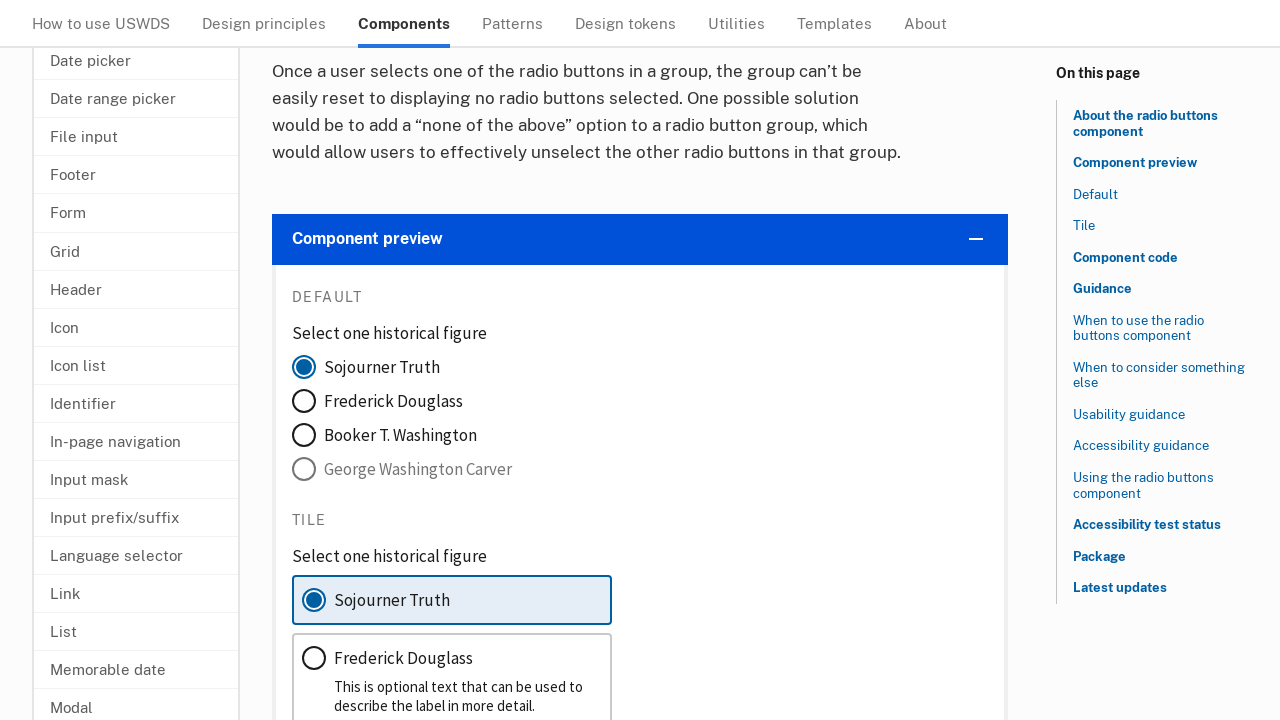

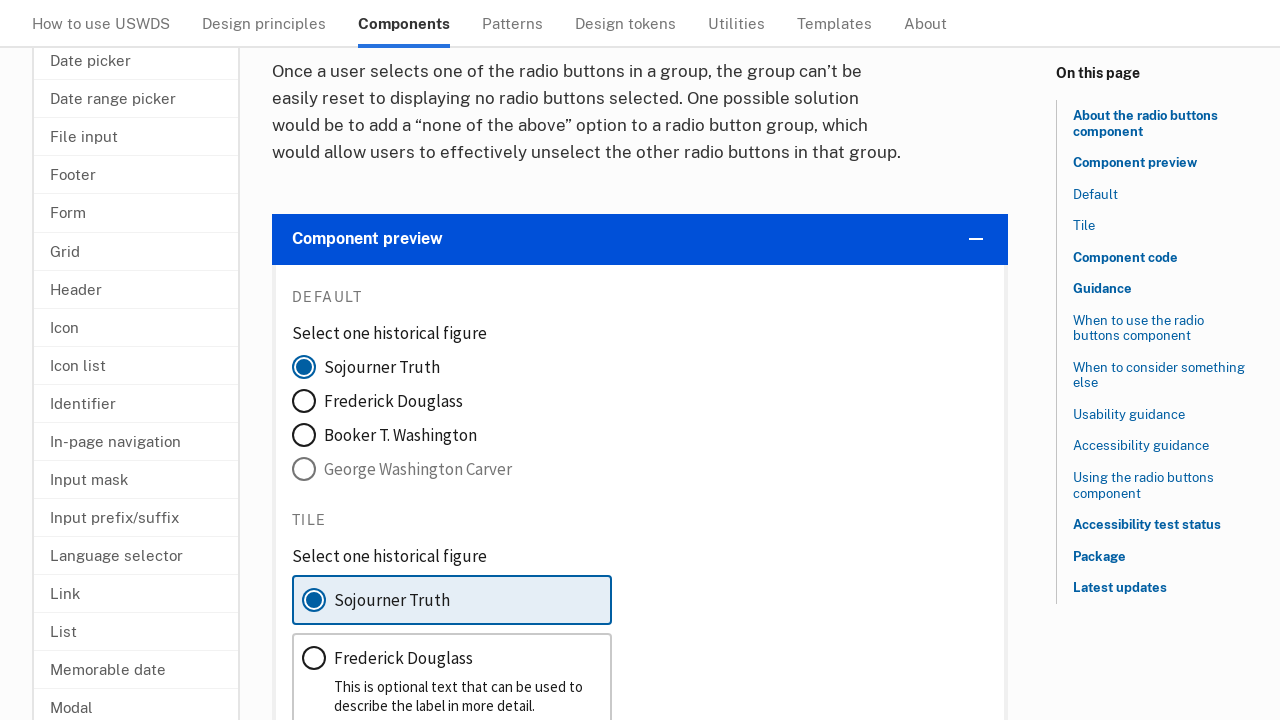